Tests popup window handling by navigating to Rediff.com and switching between windows if any popups appear

Starting URL: https://www.rediff.com/

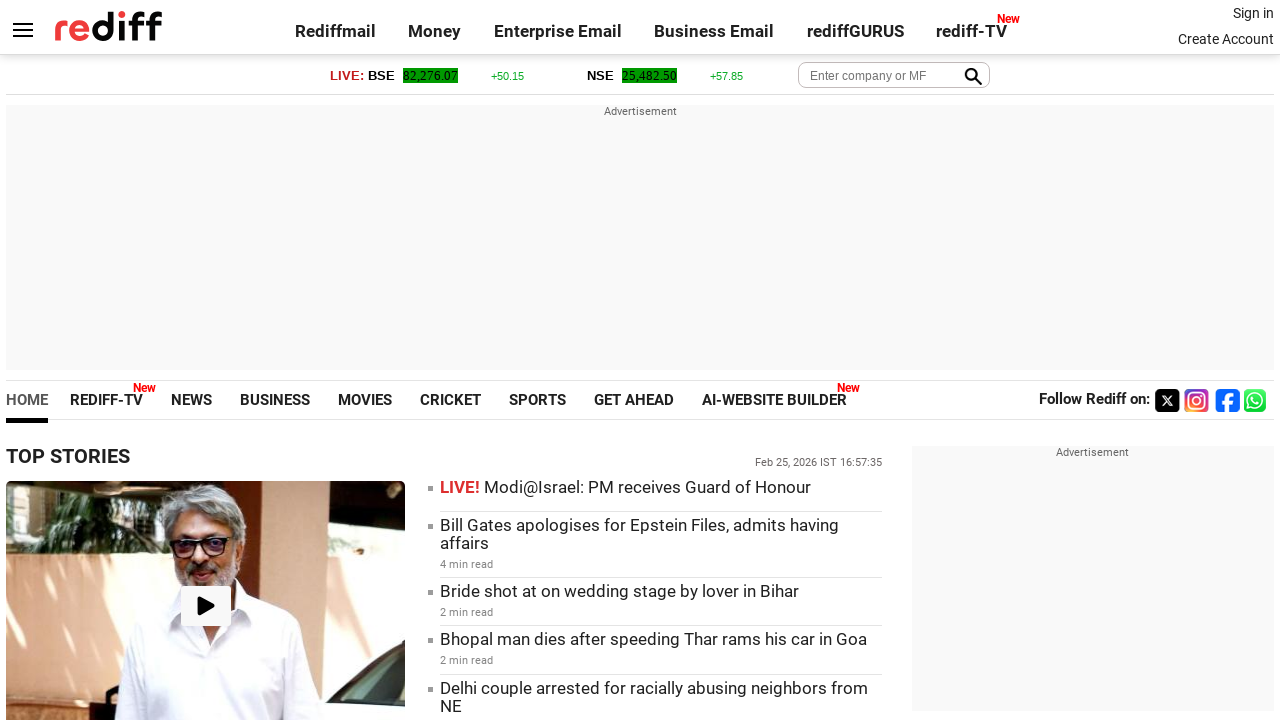

Waited for Rediff.com page to load completely (networkidle)
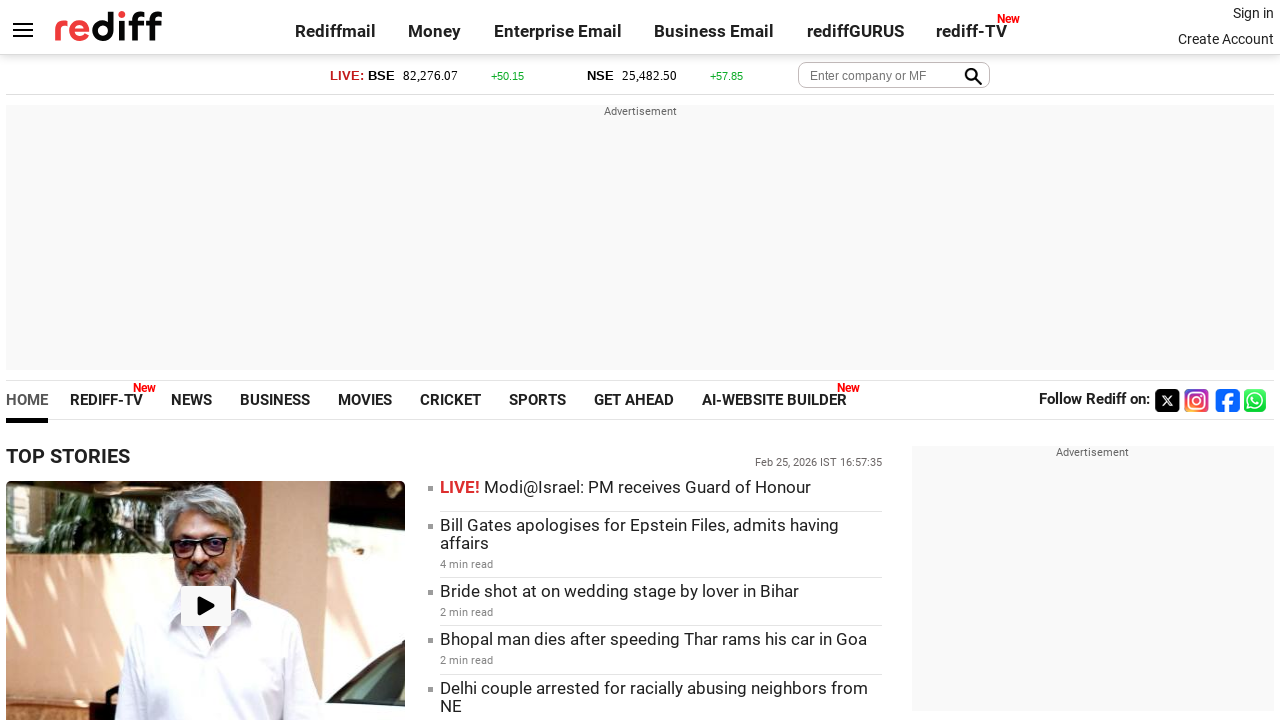

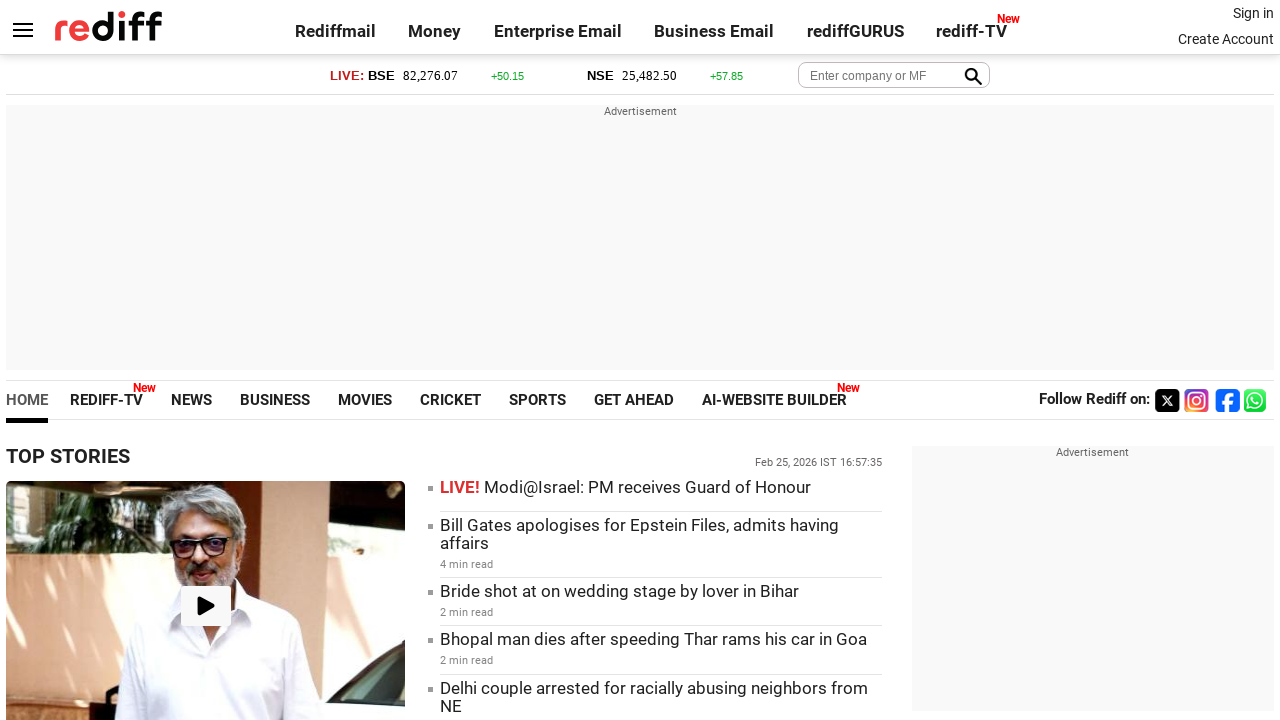